Tests a progress bar by clicking the start button and waiting for it to reach 100% completion

Starting URL: https://demoqa.com/progress-bar

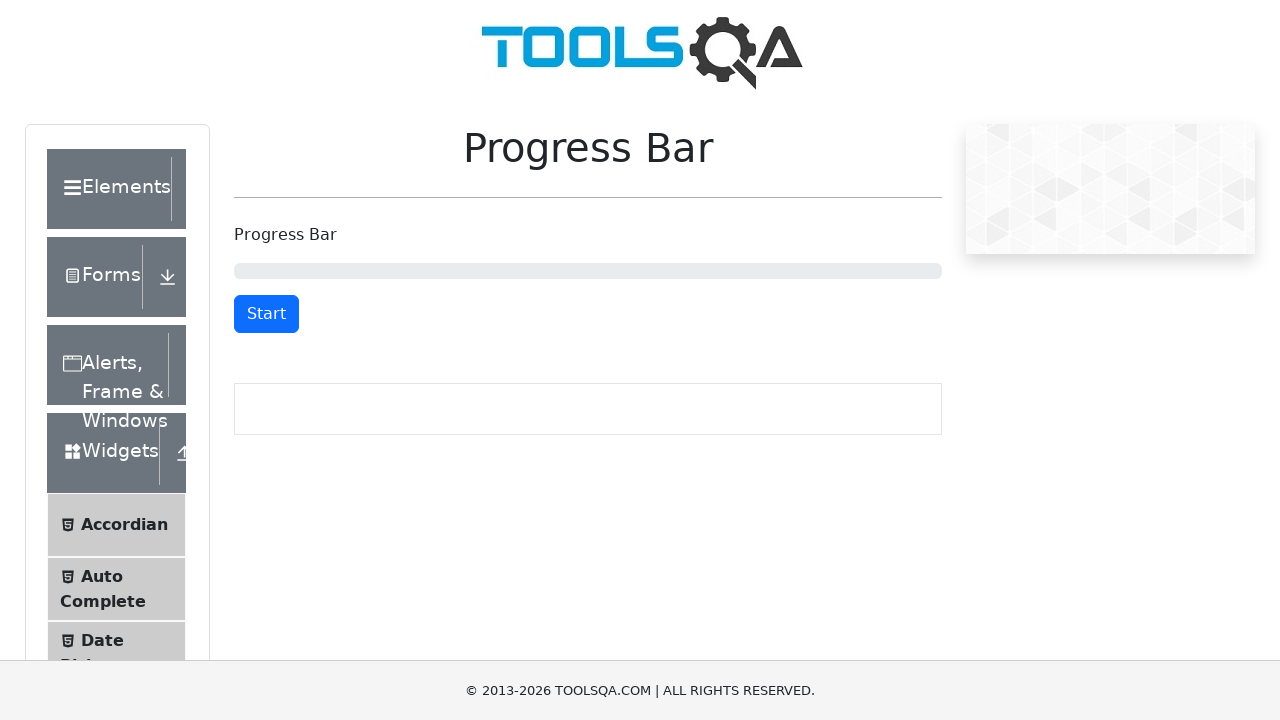

Clicked the start button to begin progress bar at (266, 314) on #startStopButton
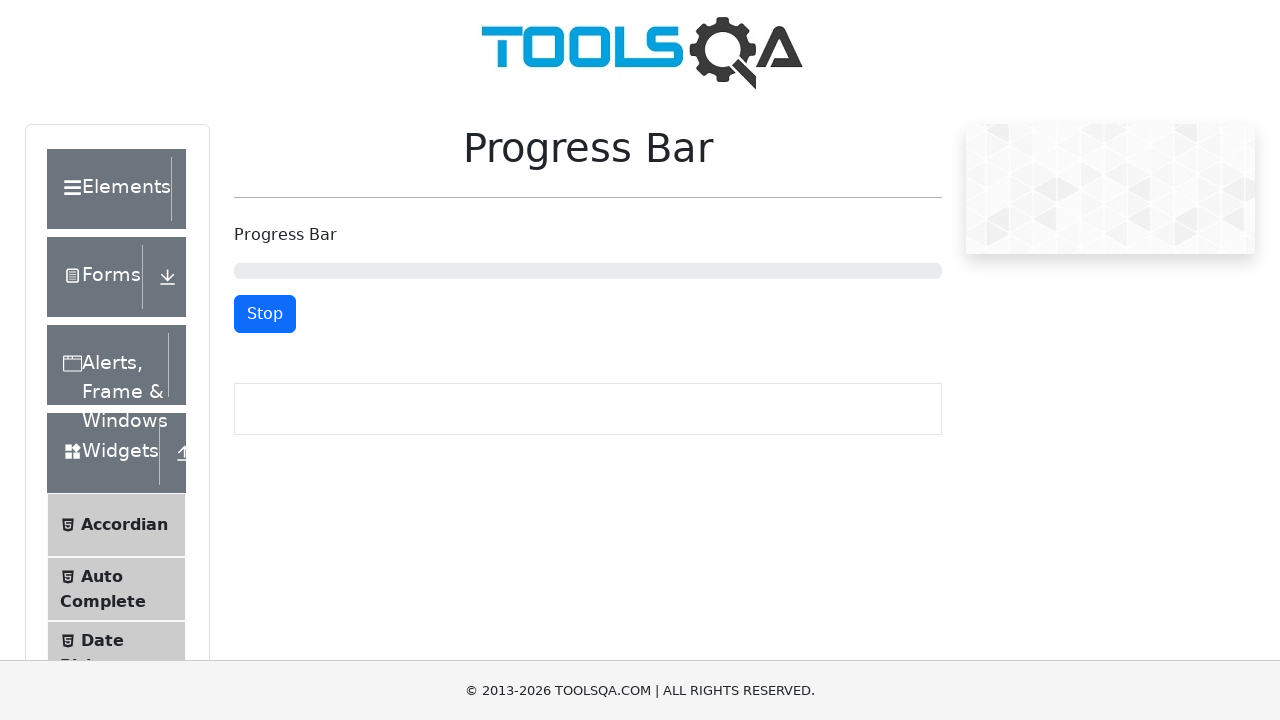

Progress bar reached 100% completion
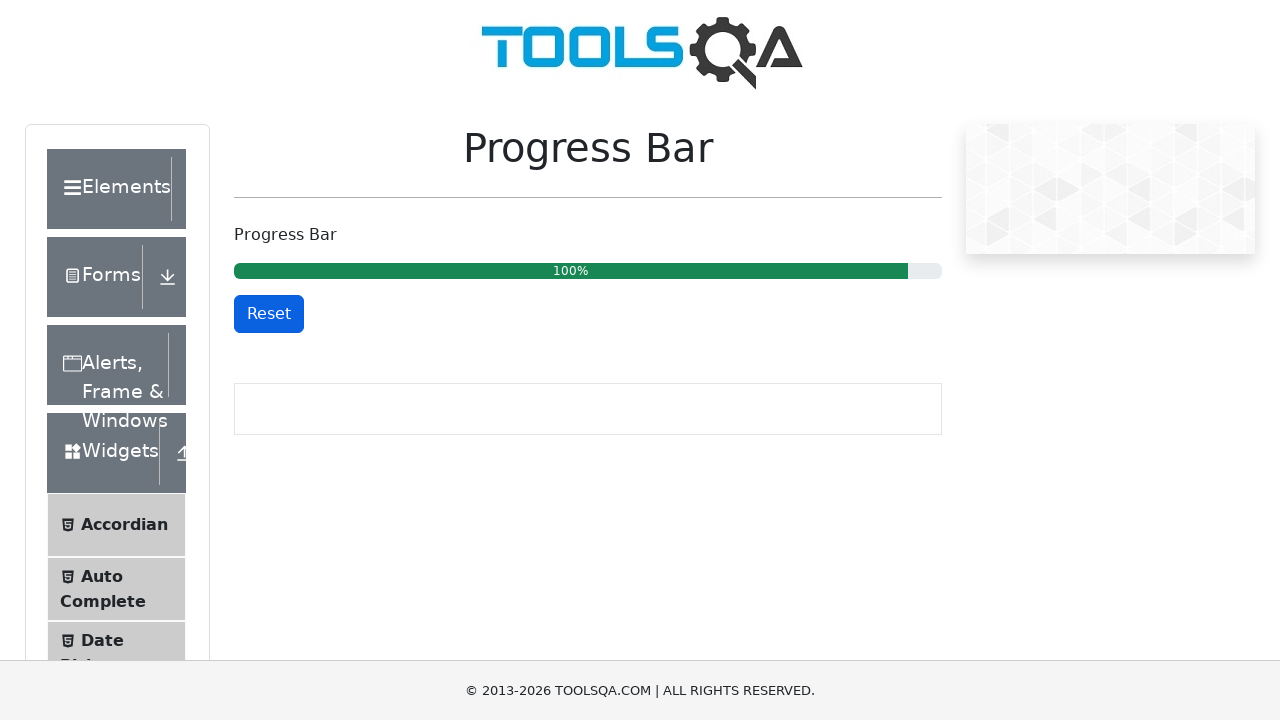

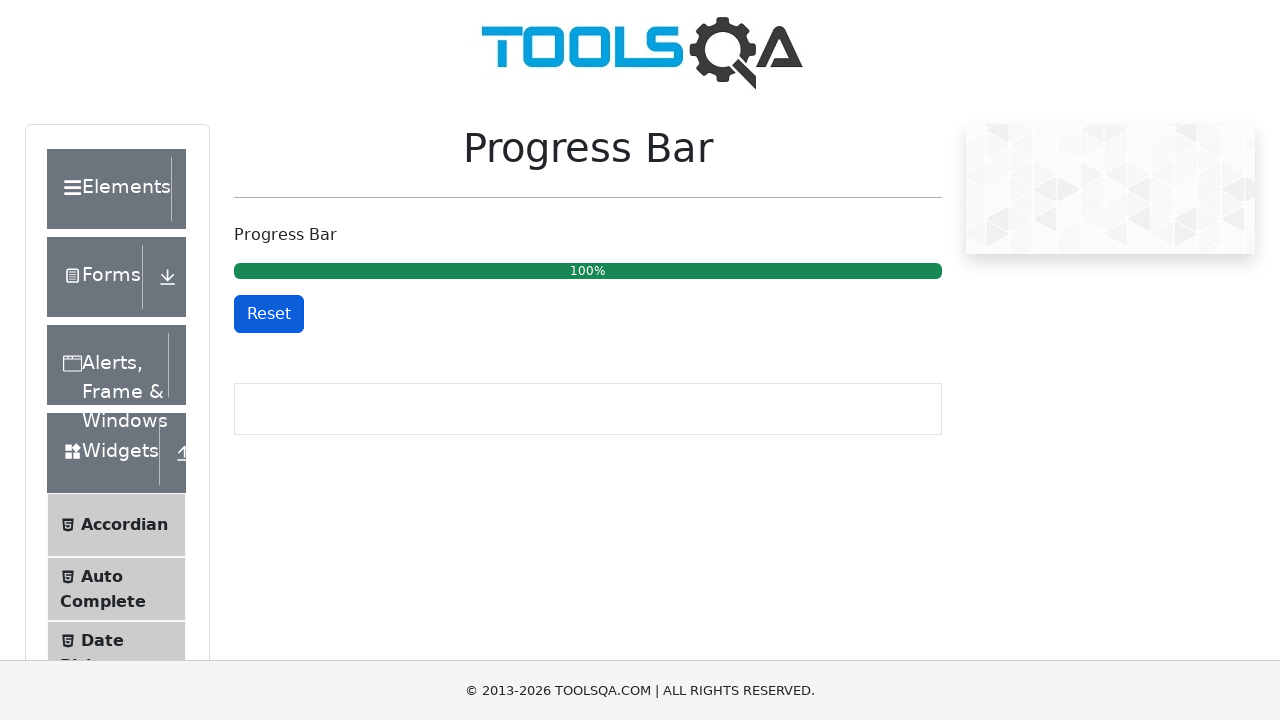